Tests an e-commerce shopping cart flow by adding multiple products to cart, proceeding to checkout, and completing the order

Starting URL: https://rahulshettyacademy.com/seleniumPractise/#/

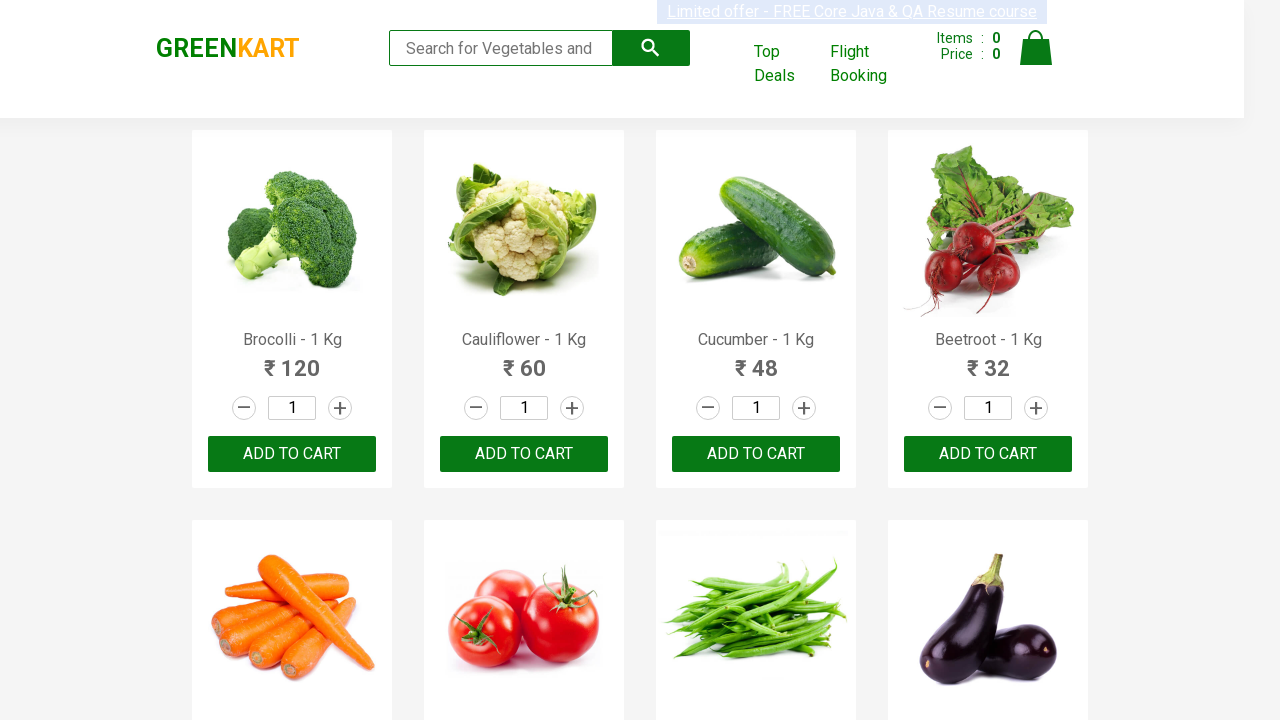

Waited for products to load
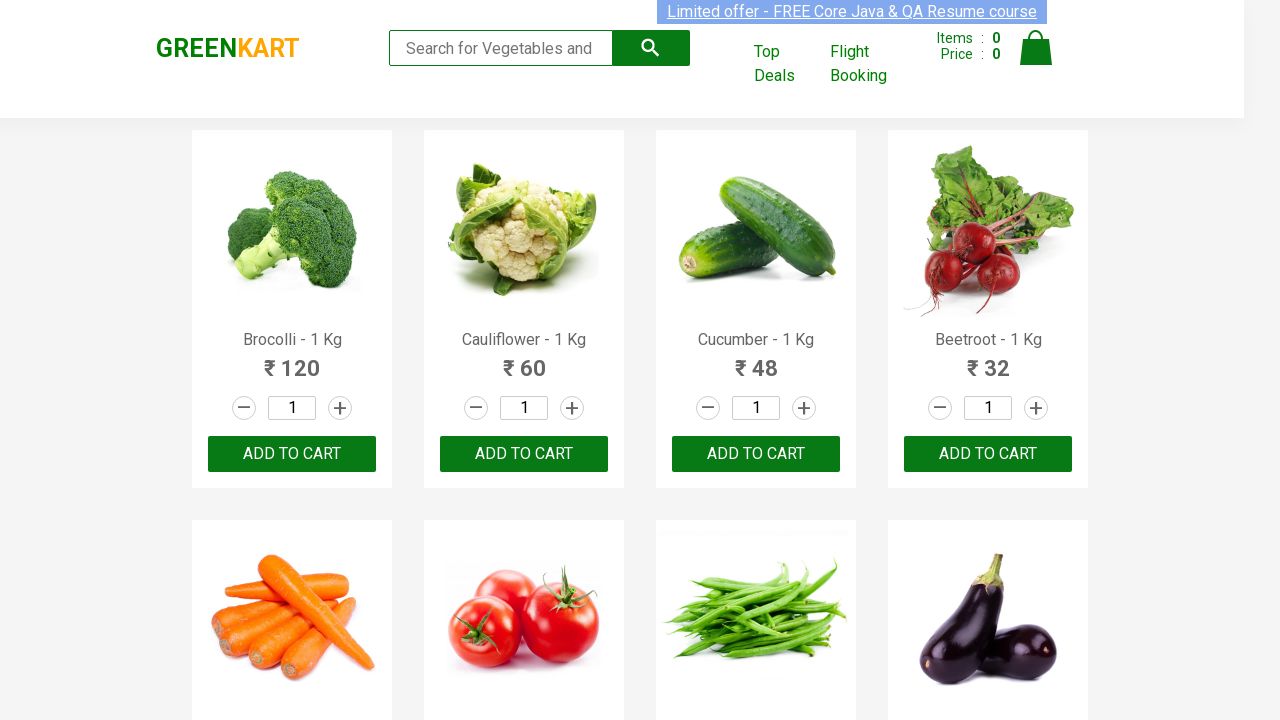

Retrieved all available product names
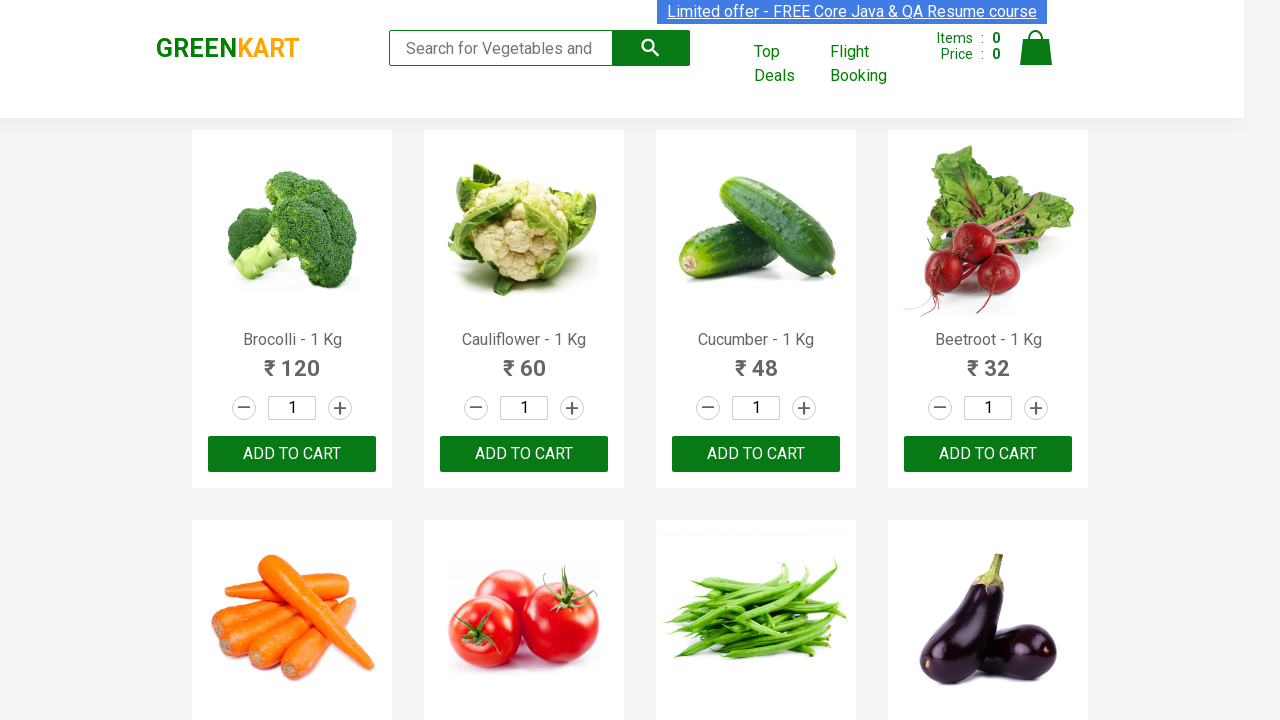

Added 'Carrot' to cart
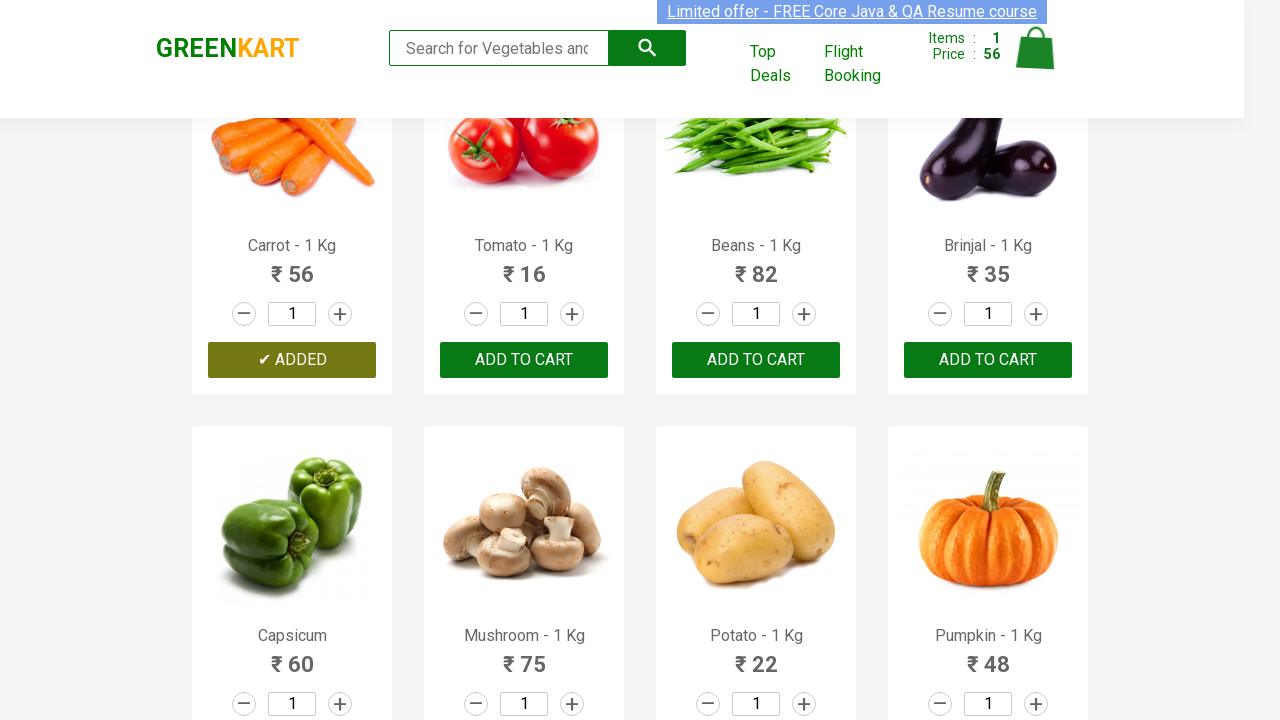

Waited for add to cart action to complete
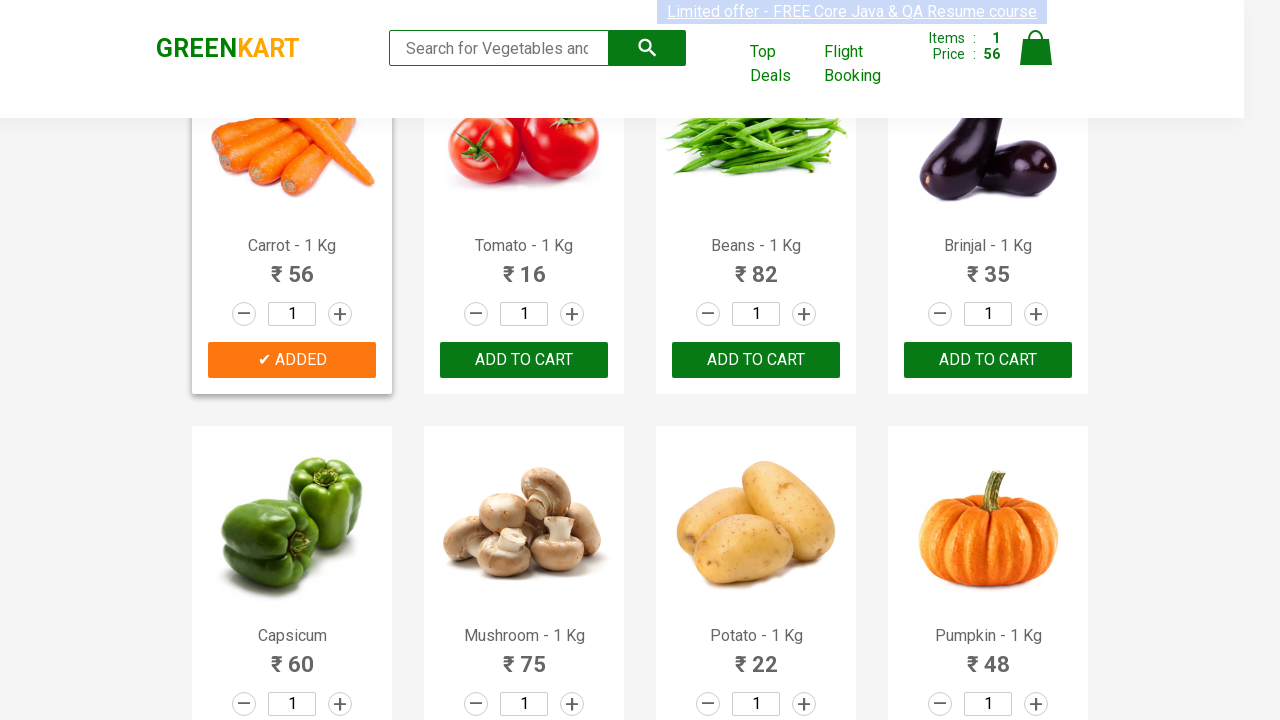

Added 'Beans' to cart
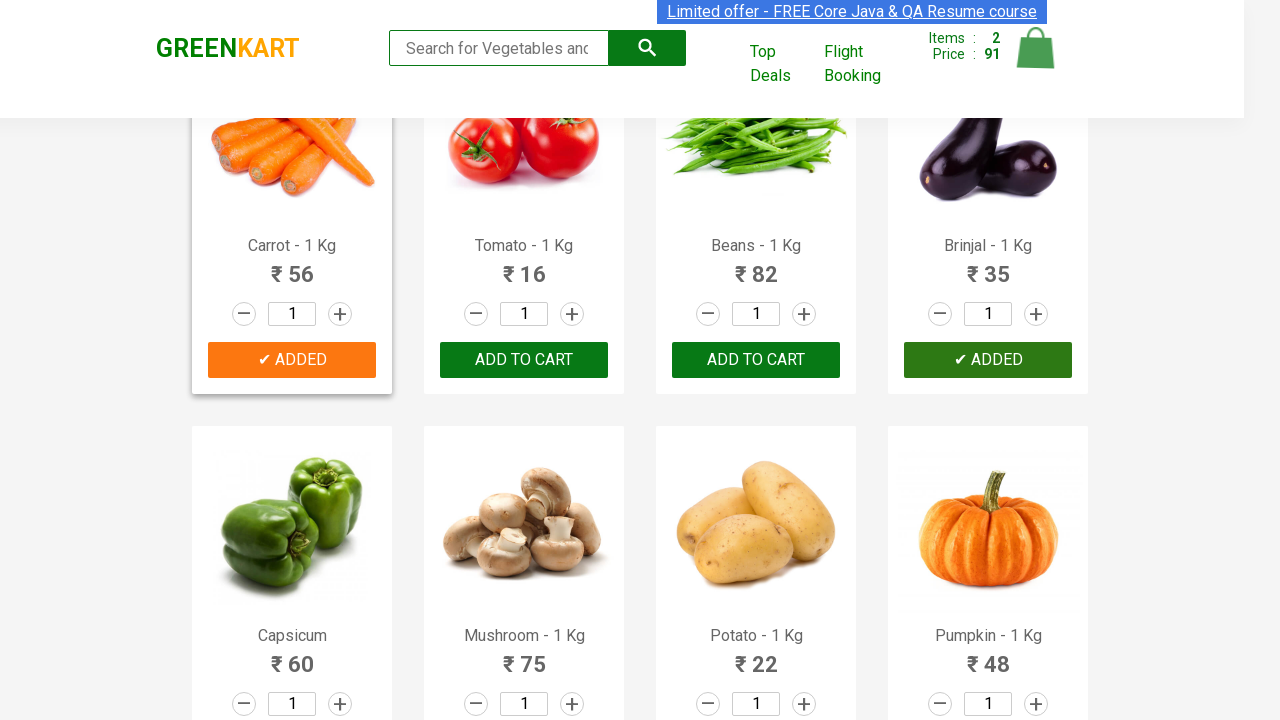

Waited for add to cart action to complete
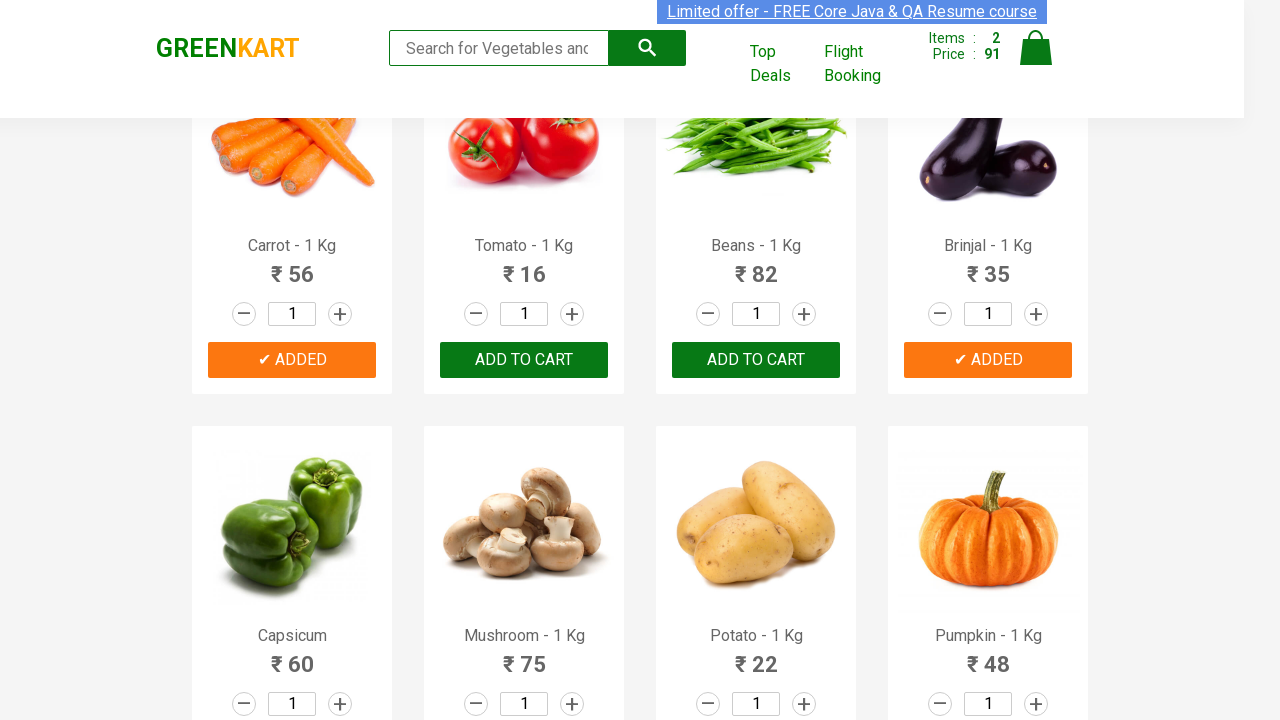

Added 'Potato' to cart
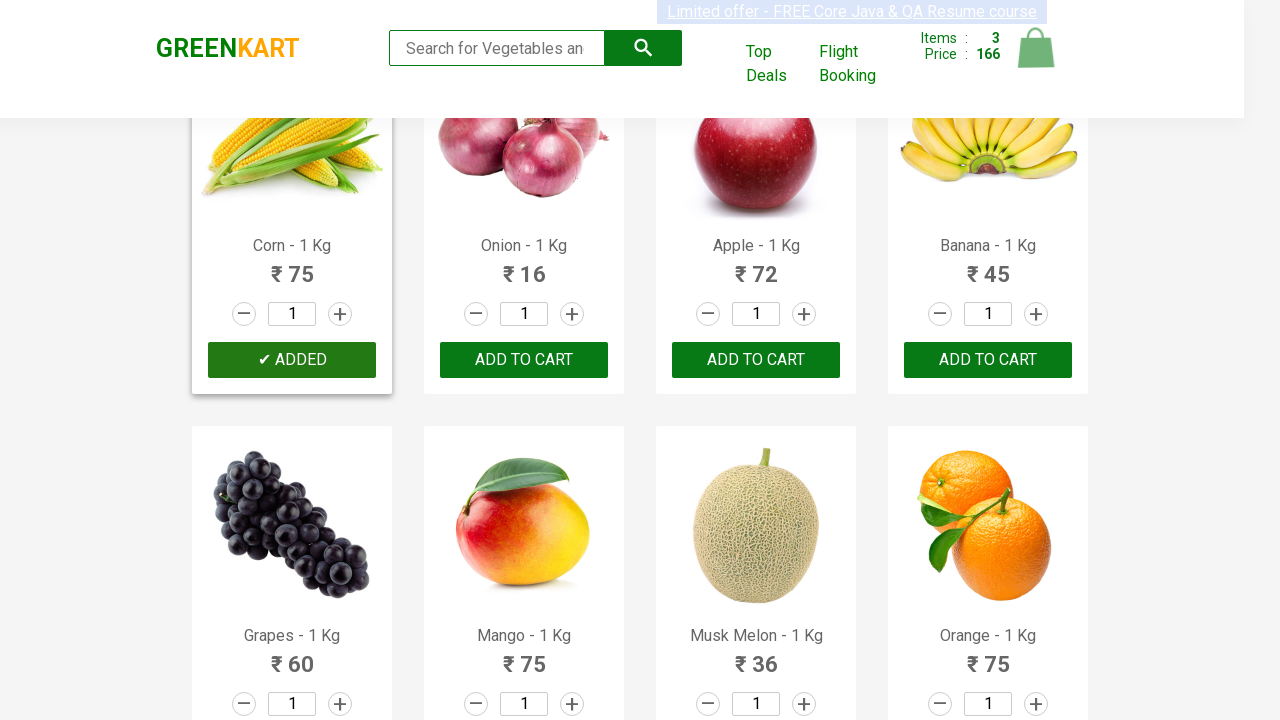

Waited for add to cart action to complete
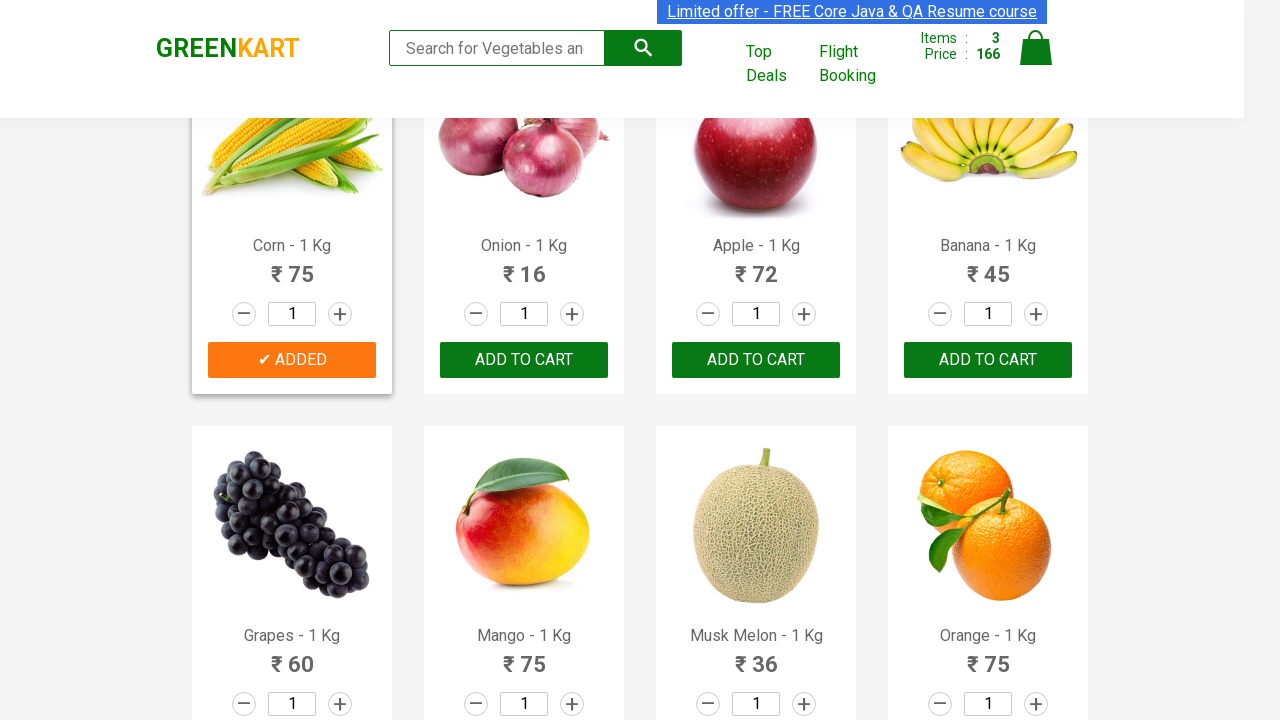

Added 'Apple' to cart
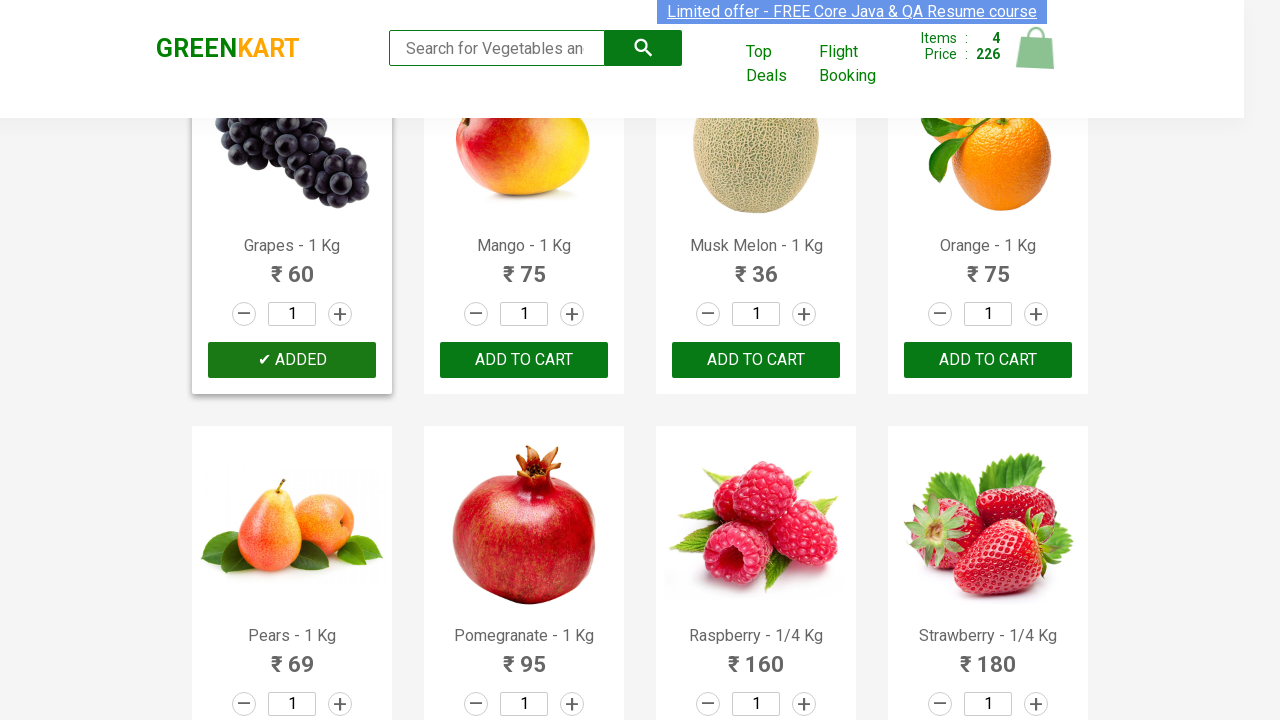

Waited for add to cart action to complete
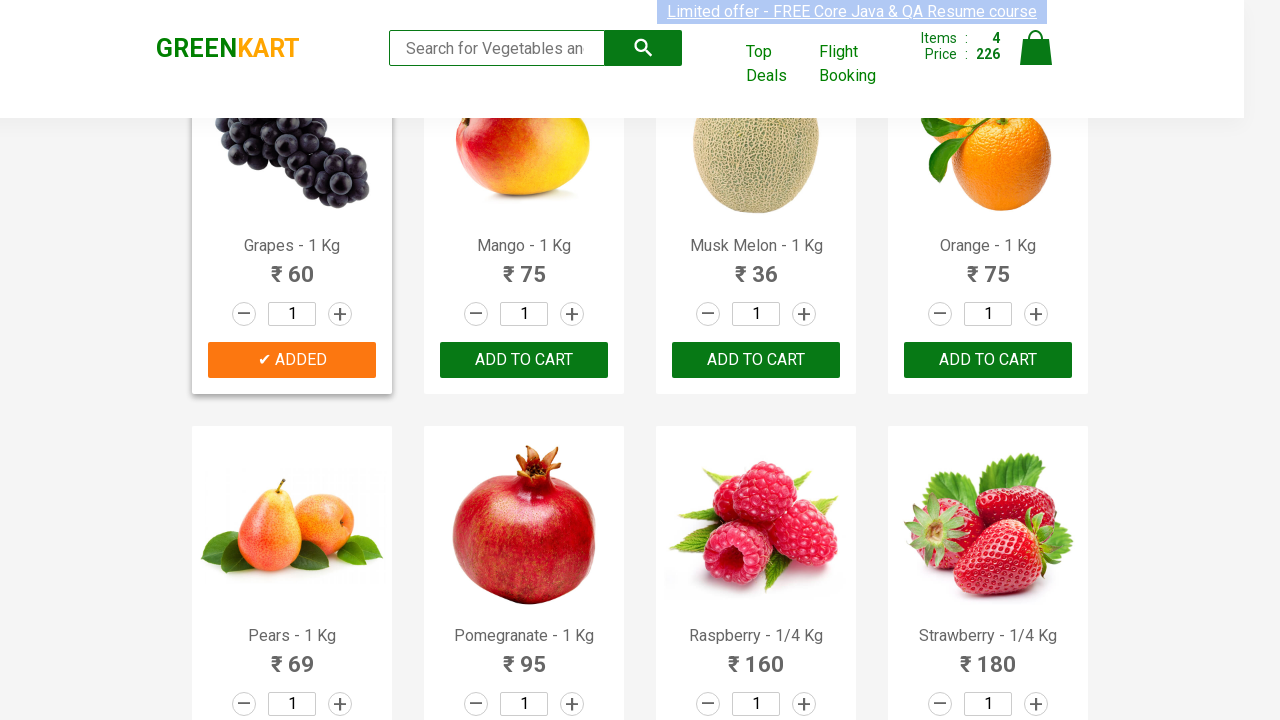

Added 'Mango' to cart
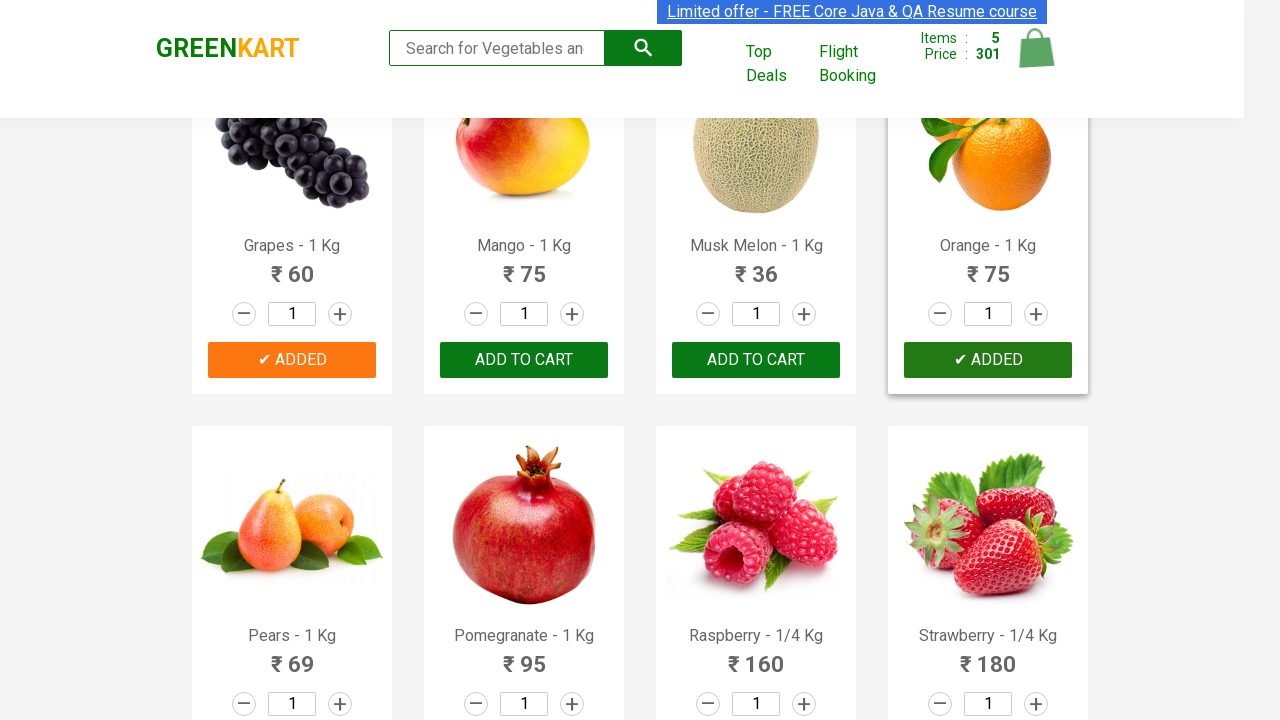

Waited for add to cart action to complete
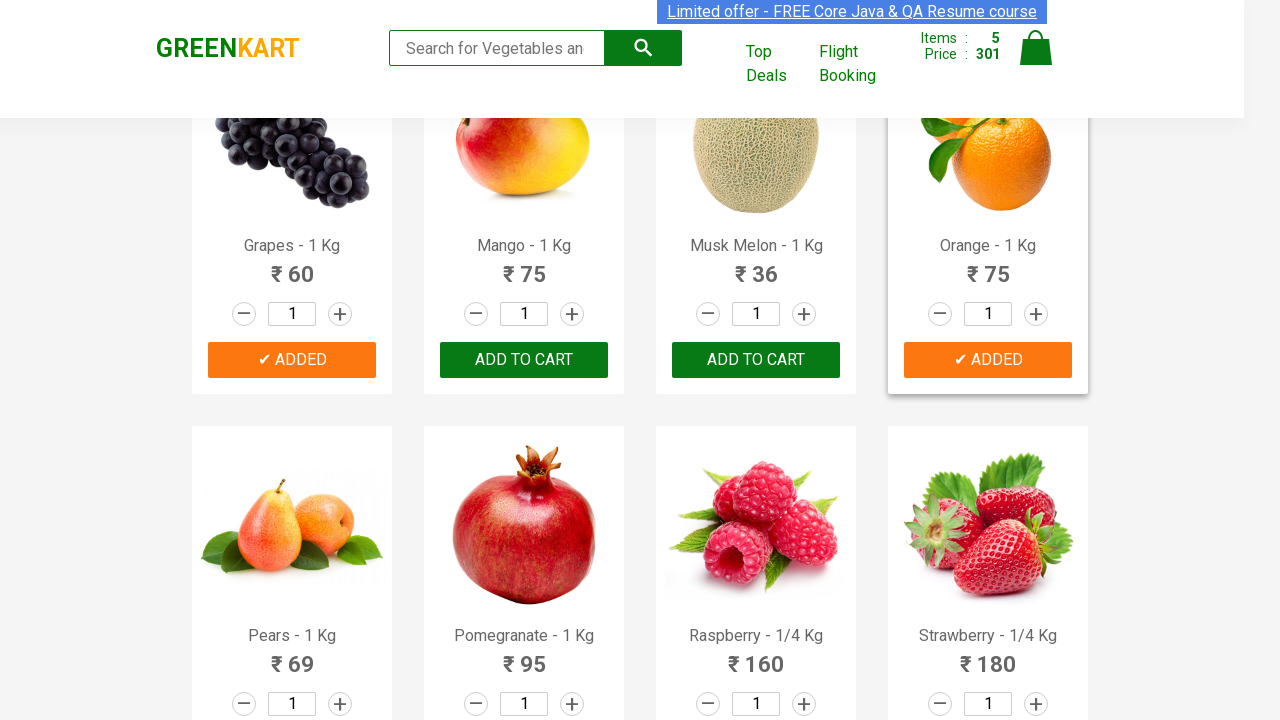

Added 'Pears' to cart
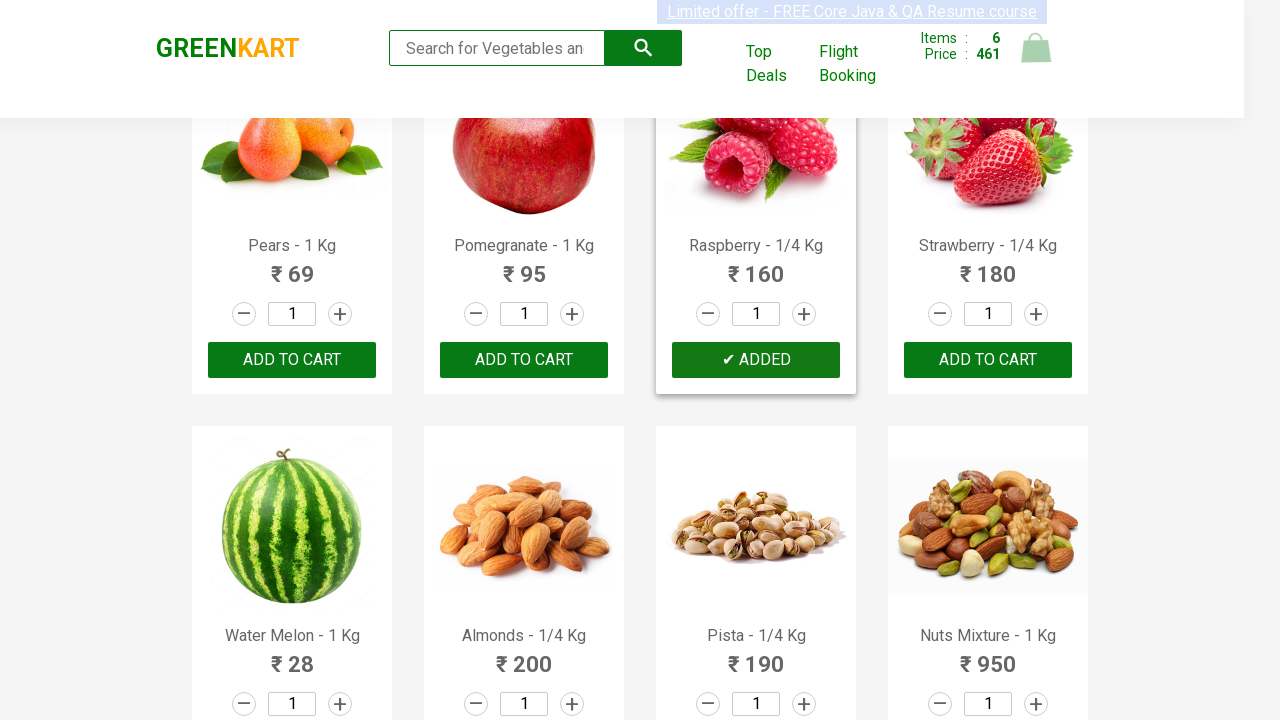

Waited for add to cart action to complete
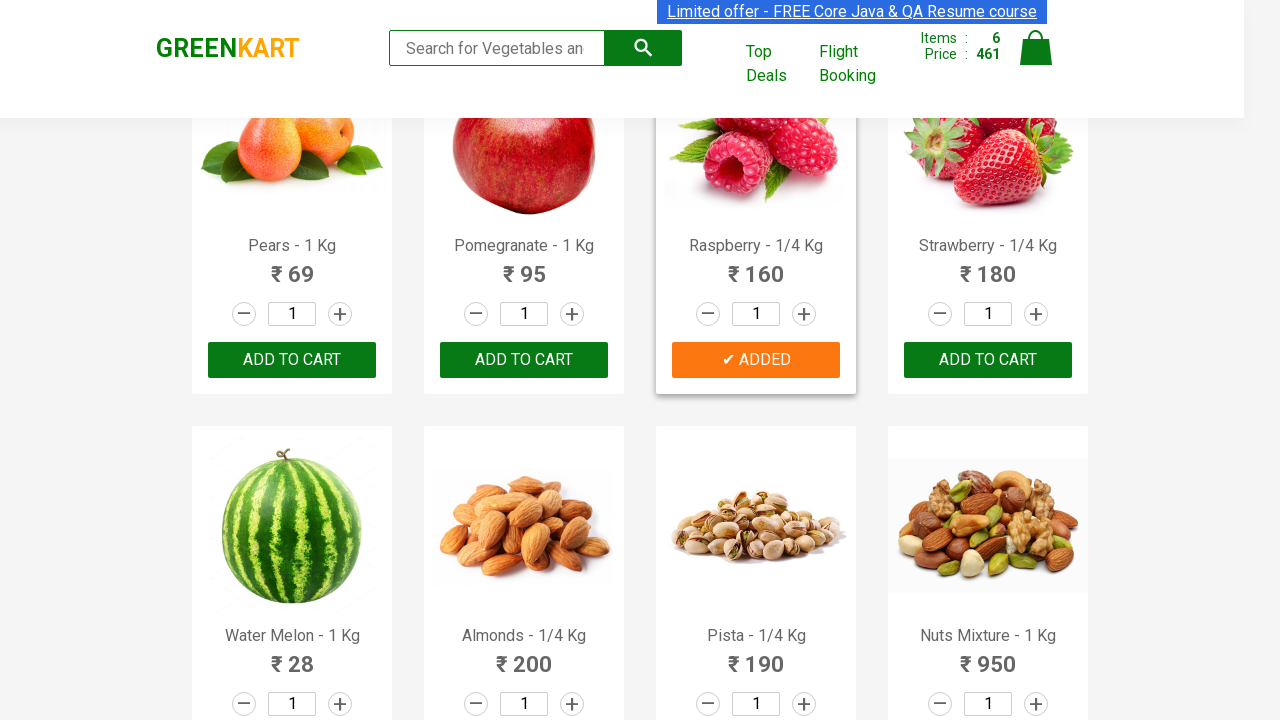

Clicked on cart icon at (1036, 48) on xpath=//img[@alt='Cart']
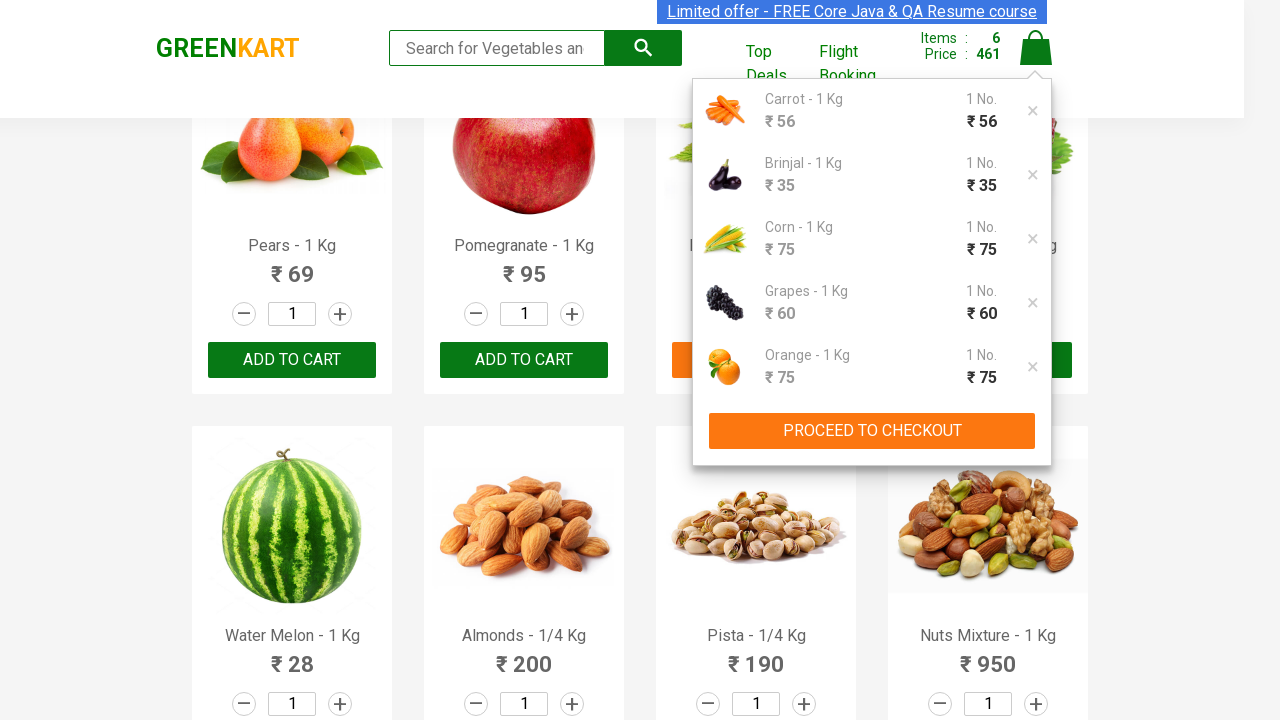

Waited for cart page to load
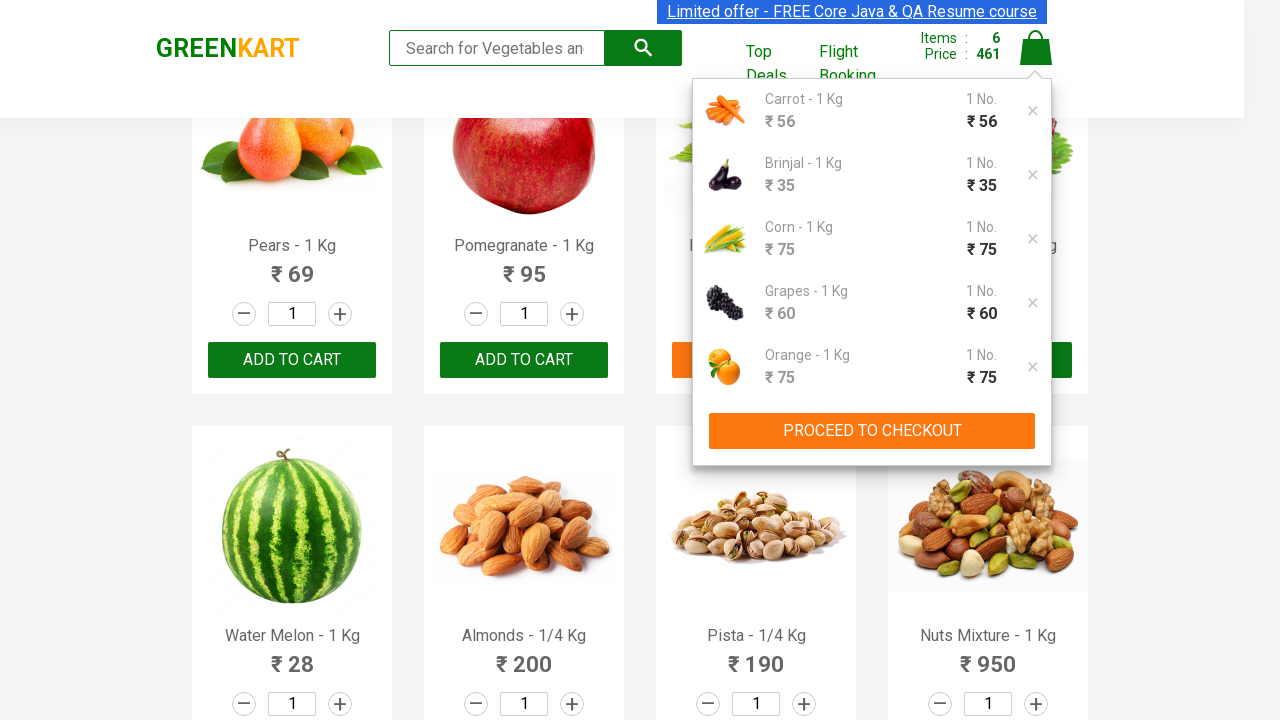

Clicked PROCEED TO CHECKOUT button at (872, 431) on xpath=//*[text()='PROCEED TO CHECKOUT']
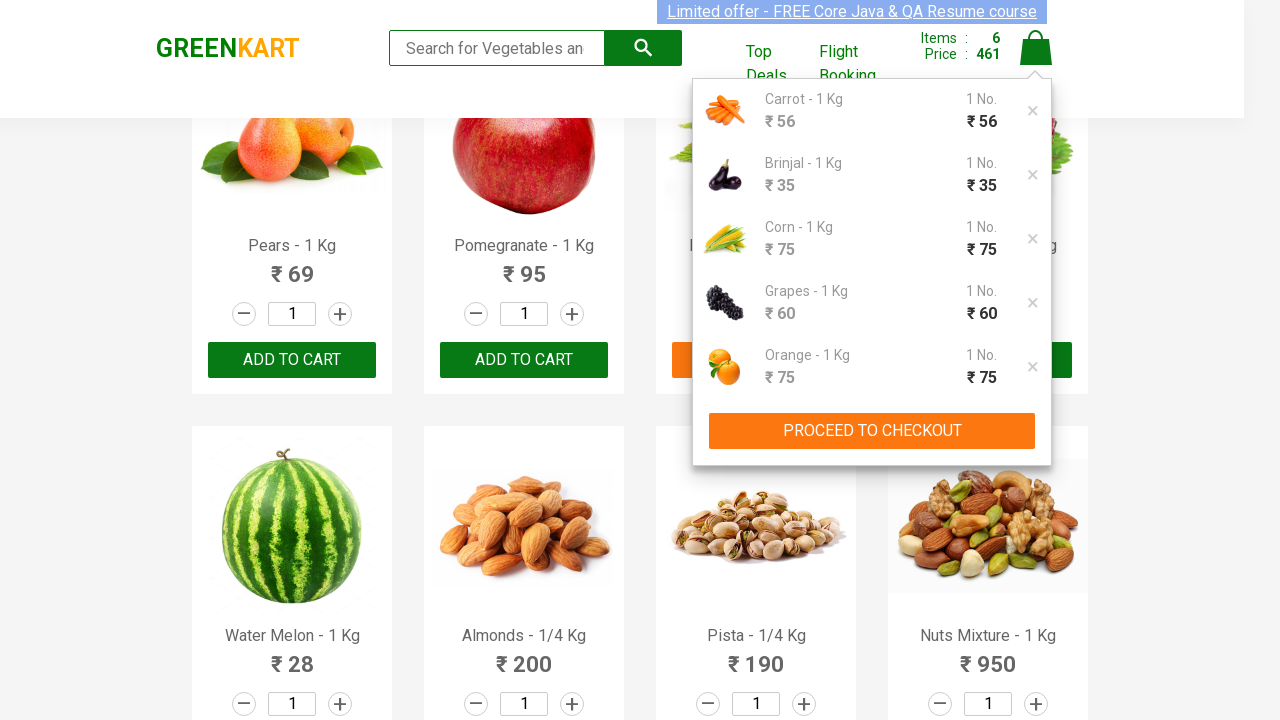

Checkout page loaded with Place Order button
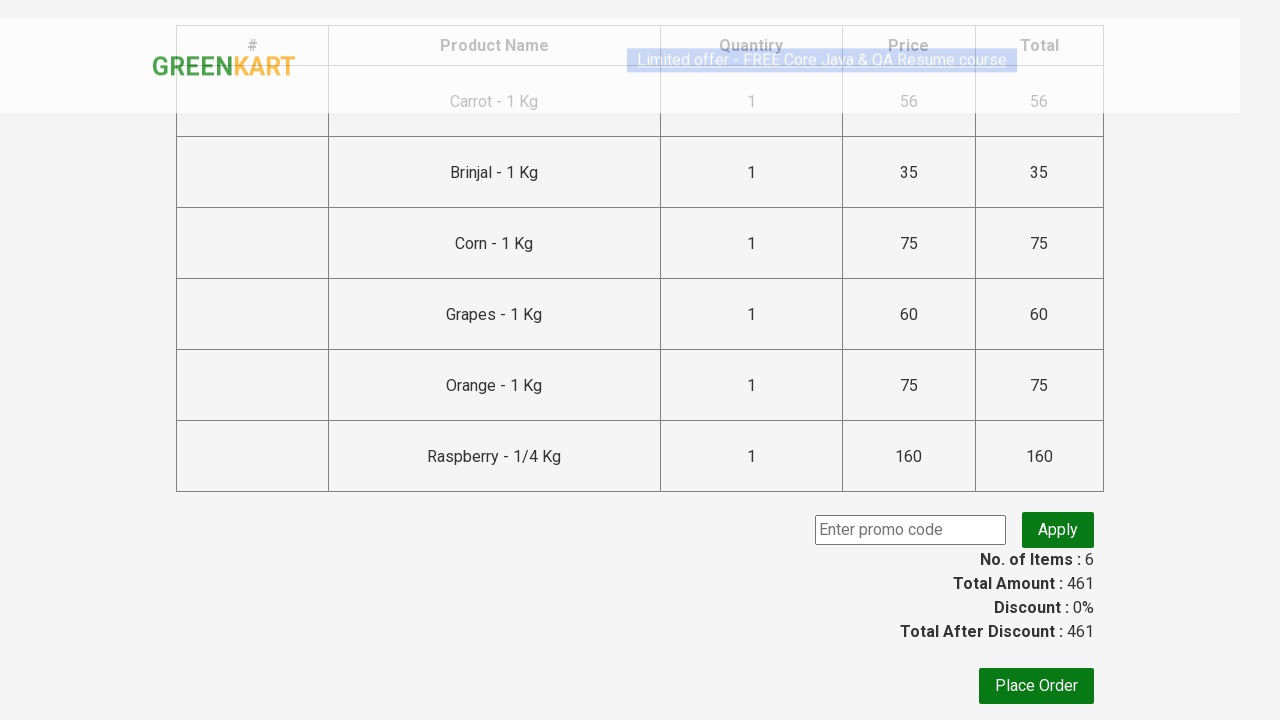

Clicked Place Order button at (1036, 686) on xpath=//button[text()='Place Order']
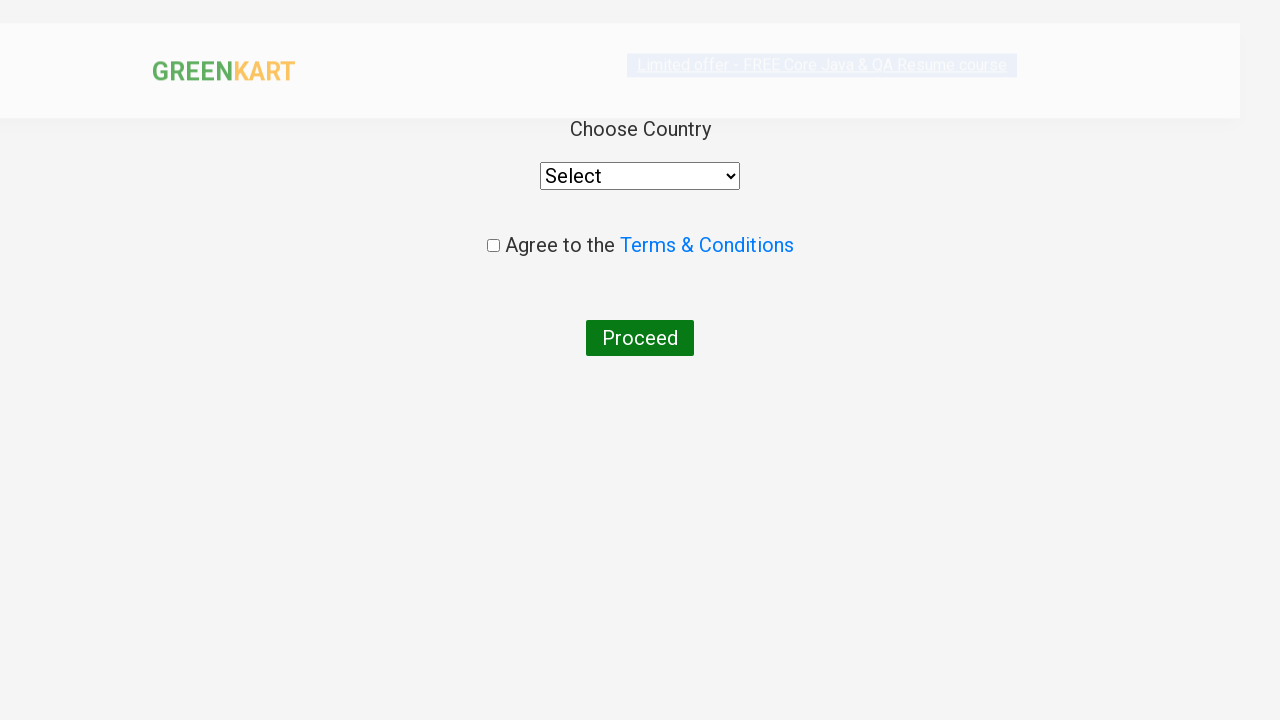

Checked agreement checkbox at (493, 246) on .chkAgree
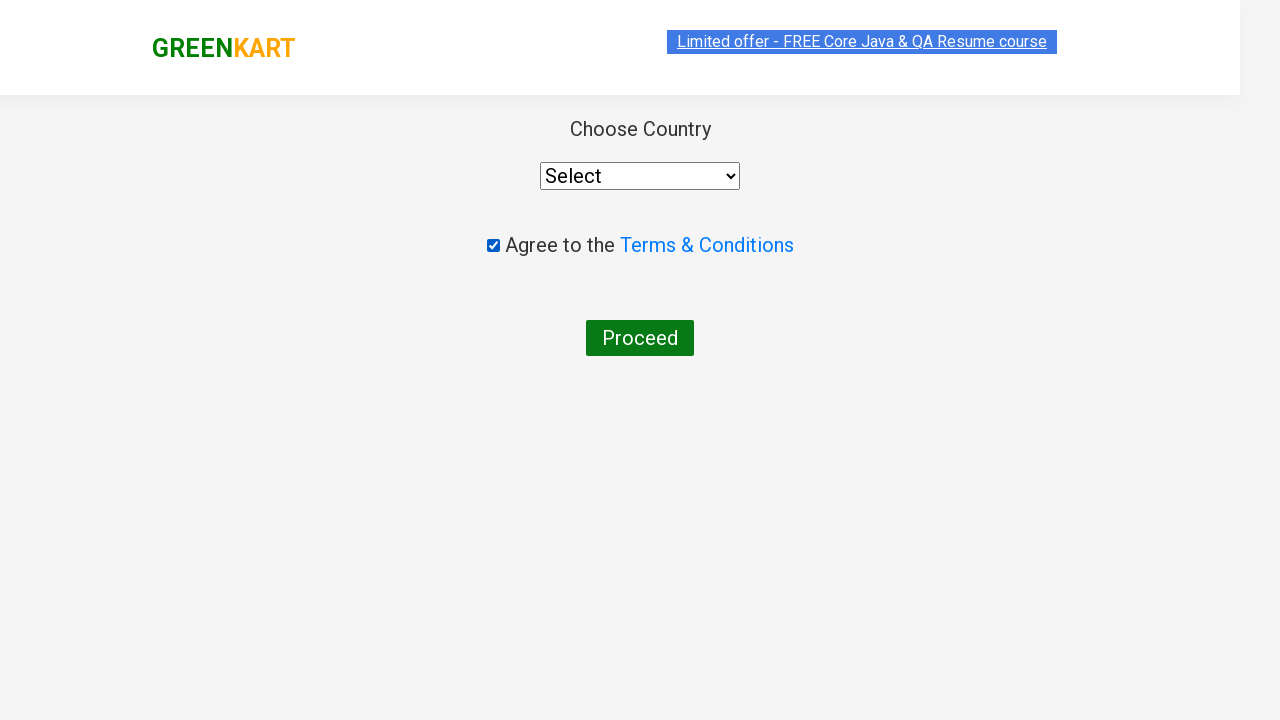

Clicked Proceed button to finalize order at (640, 338) on xpath=//button[text()='Proceed']
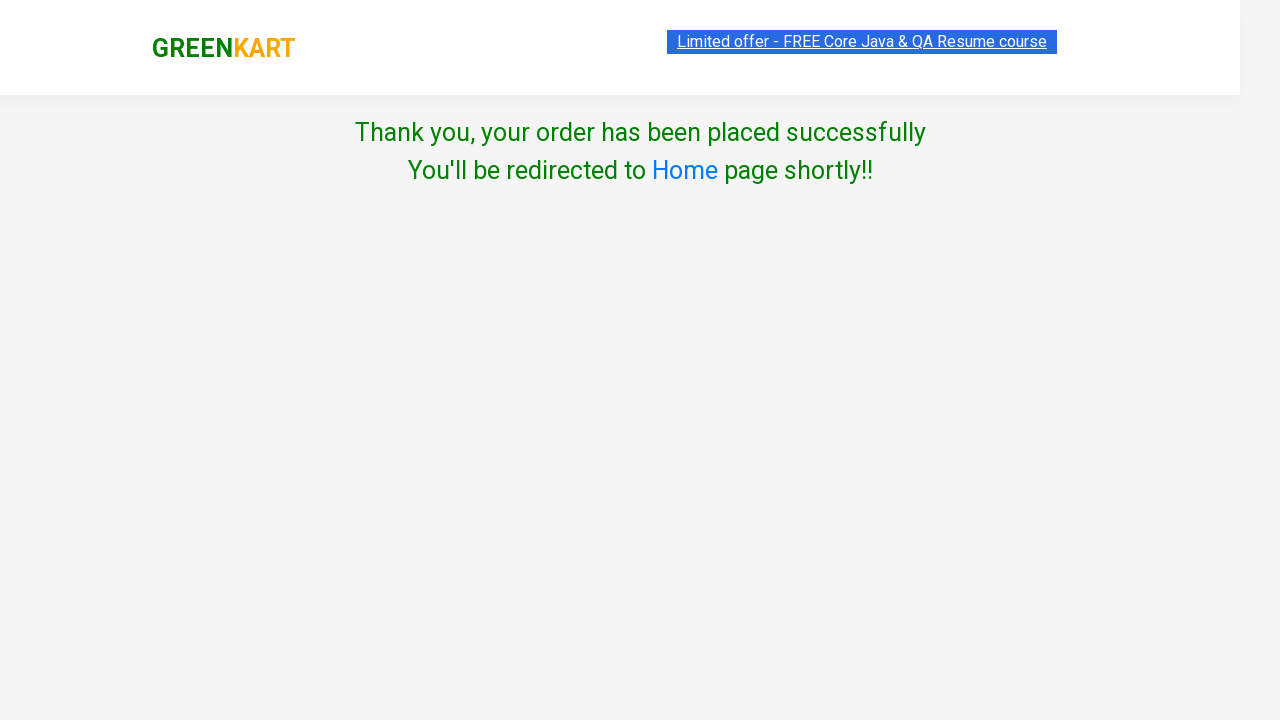

Order completed successfully
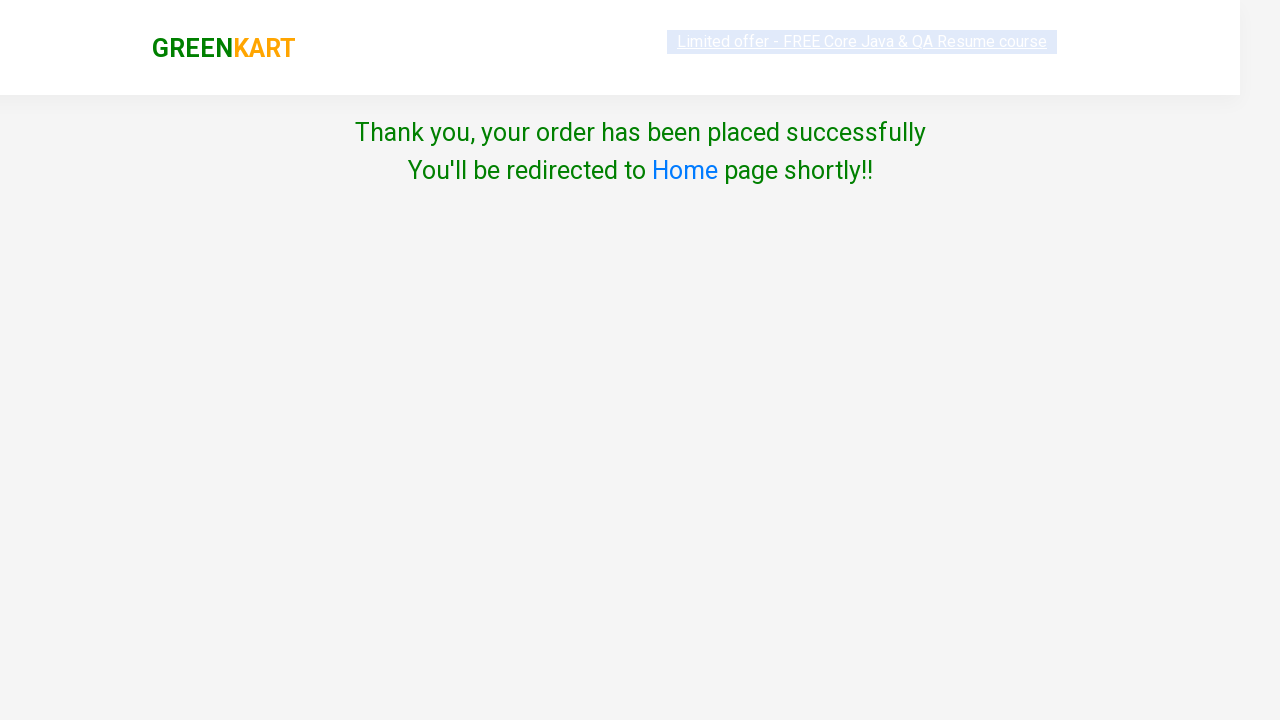

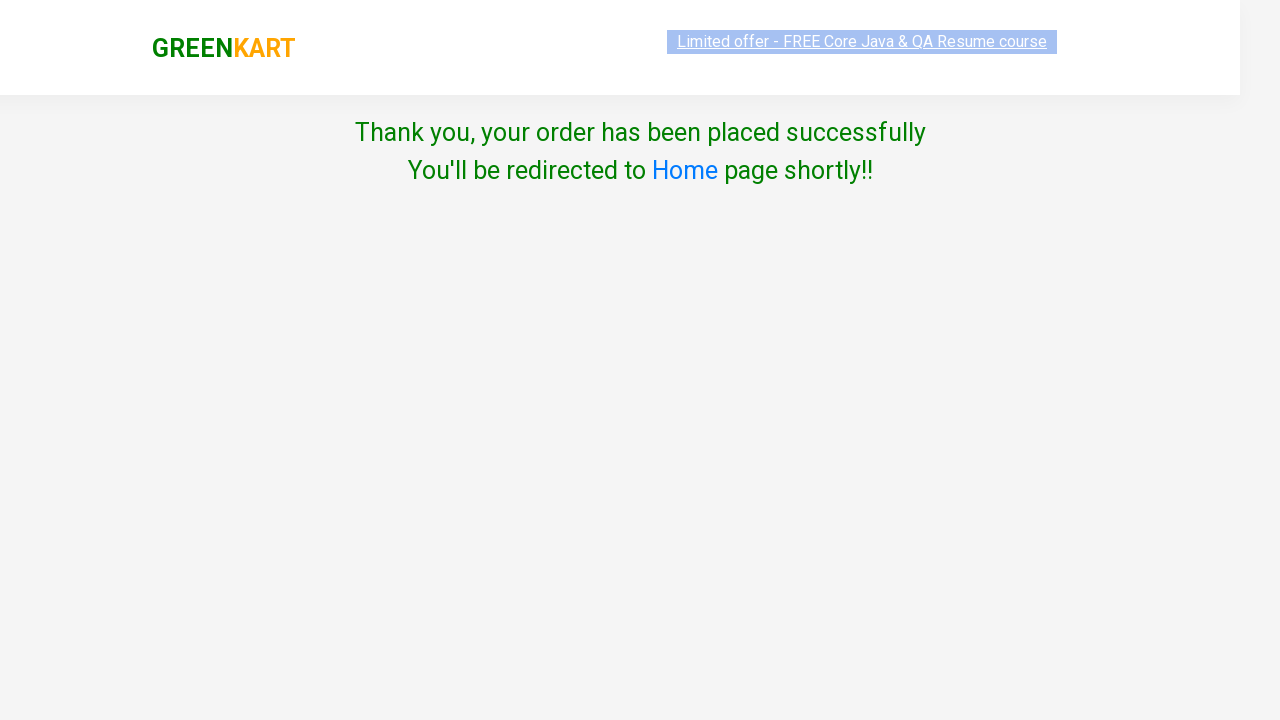